Navigates to space launch schedule website, clicks on a launch post to view details, and verifies that launch information elements are displayed on the detail page.

Starting URL: https://www.spacelaunchschedule.com

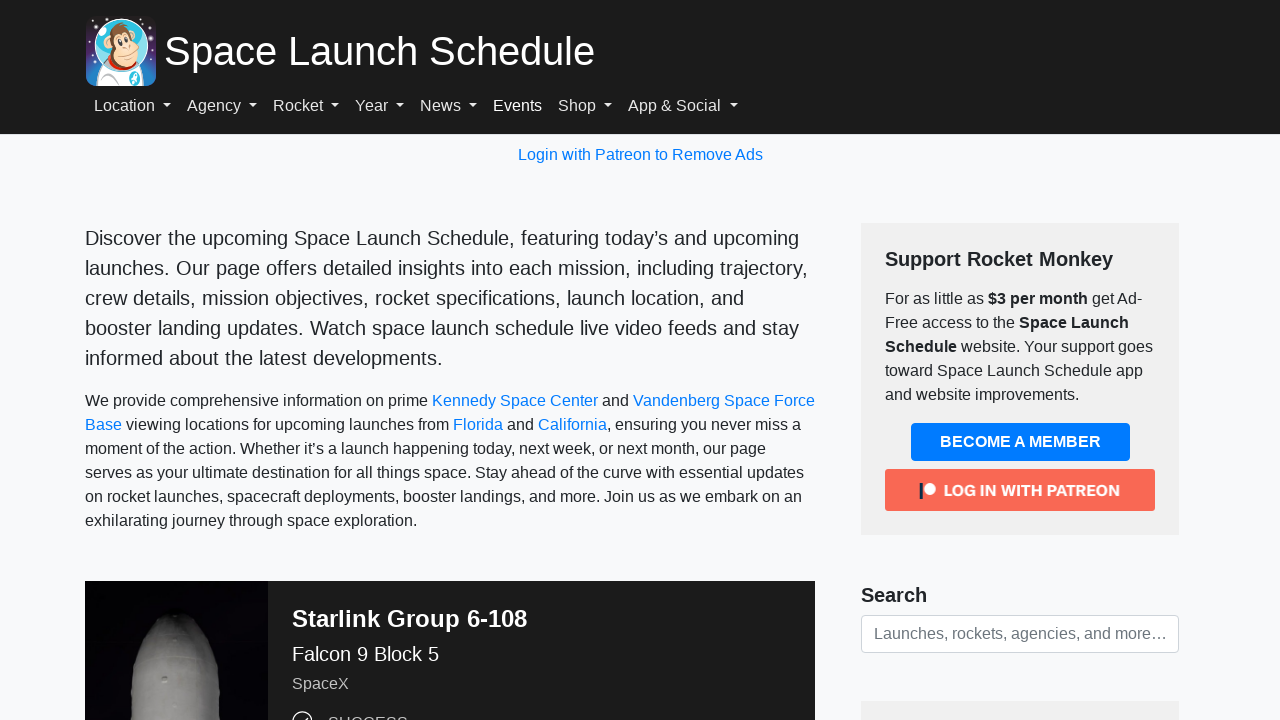

Navigated to Space Launch Schedule website
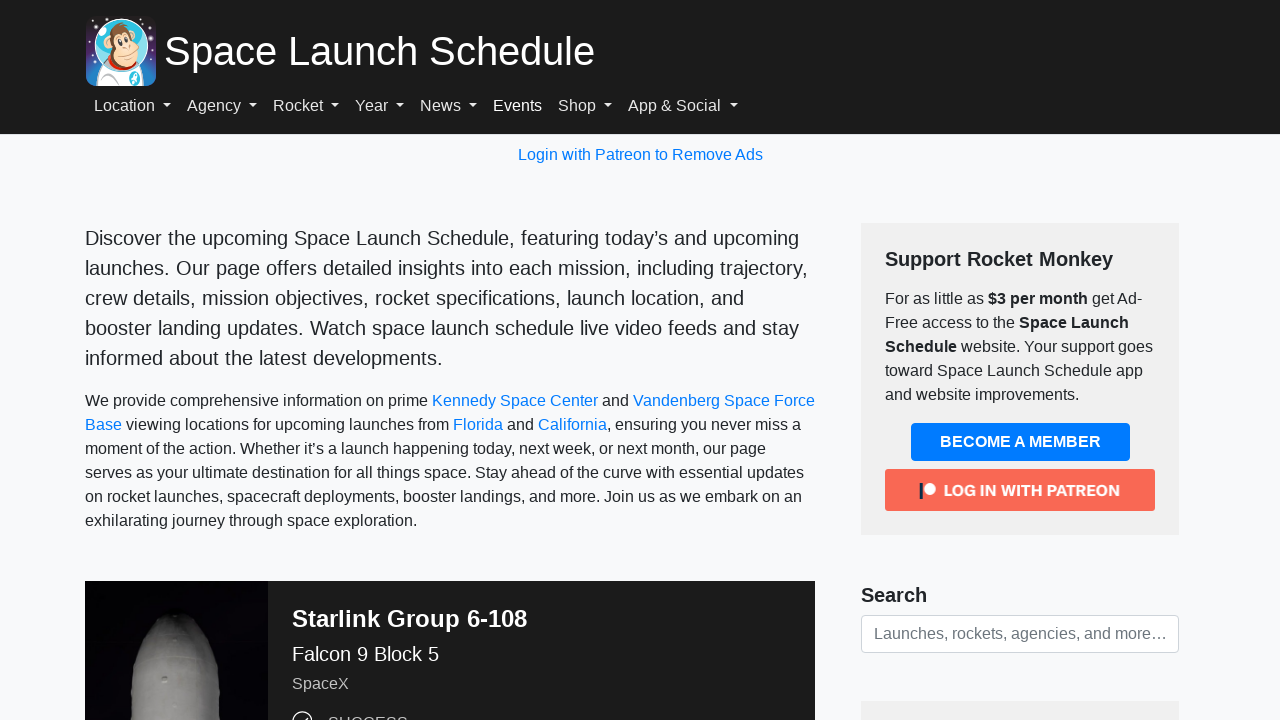

Launch posts loaded on main page
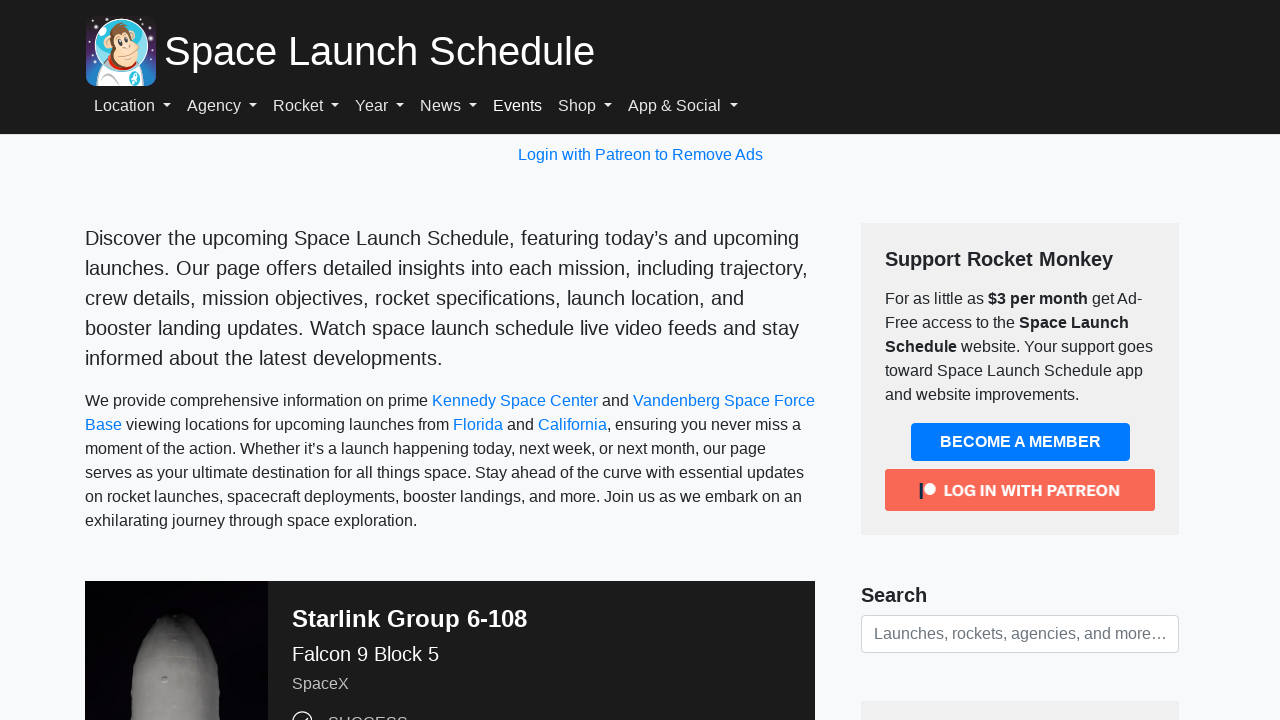

Clicked on first launch post to view details at (541, 635) on .my-2 .stretched-link >> nth=0
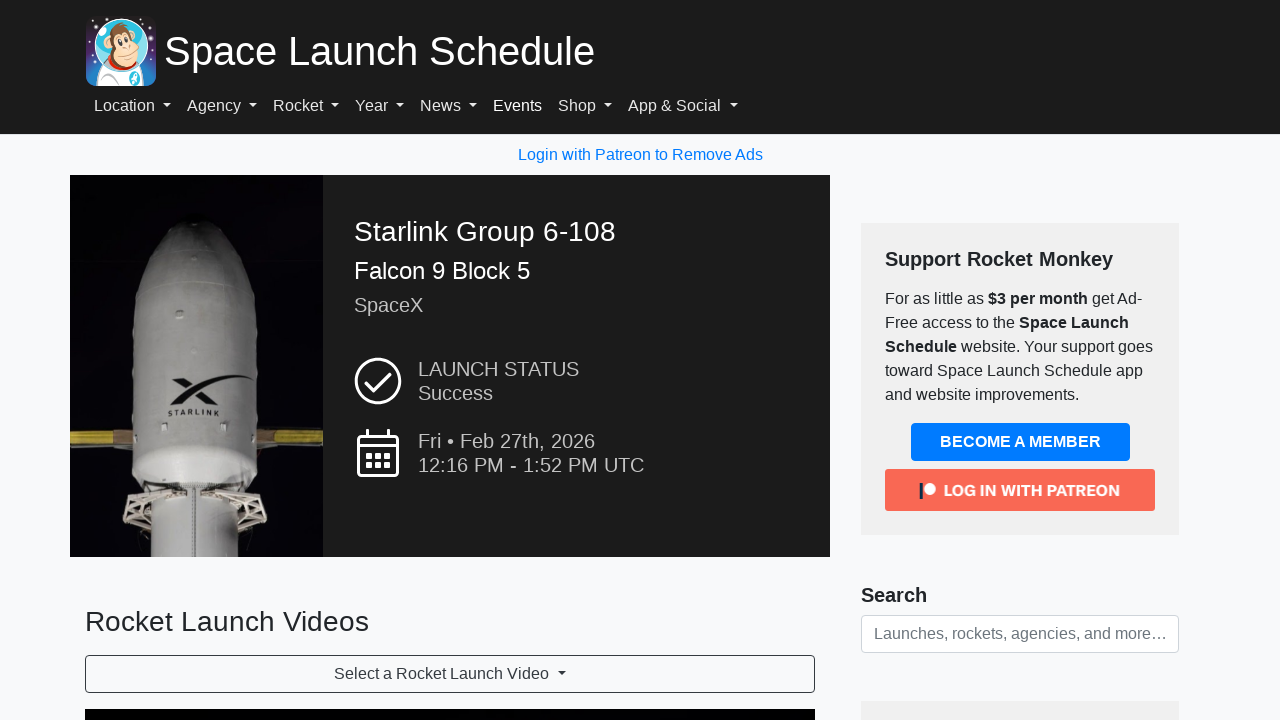

Launch details page loaded
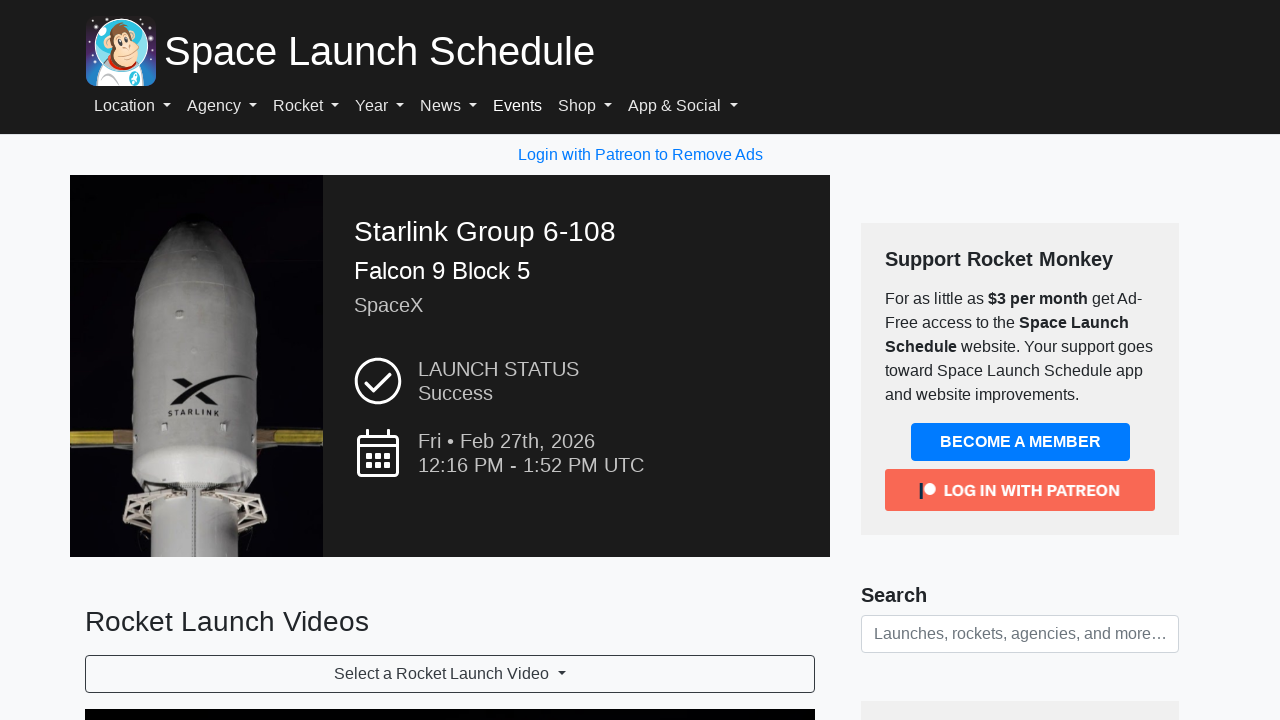

Verified launch title element is displayed on detail page
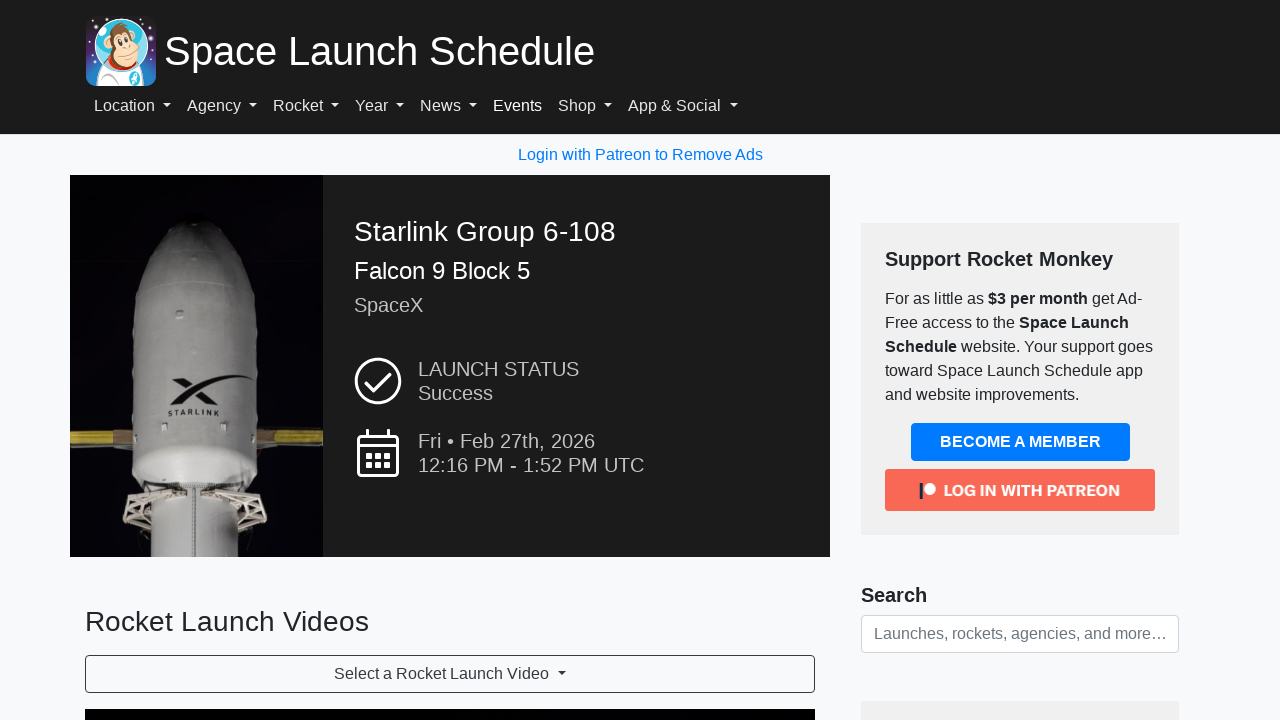

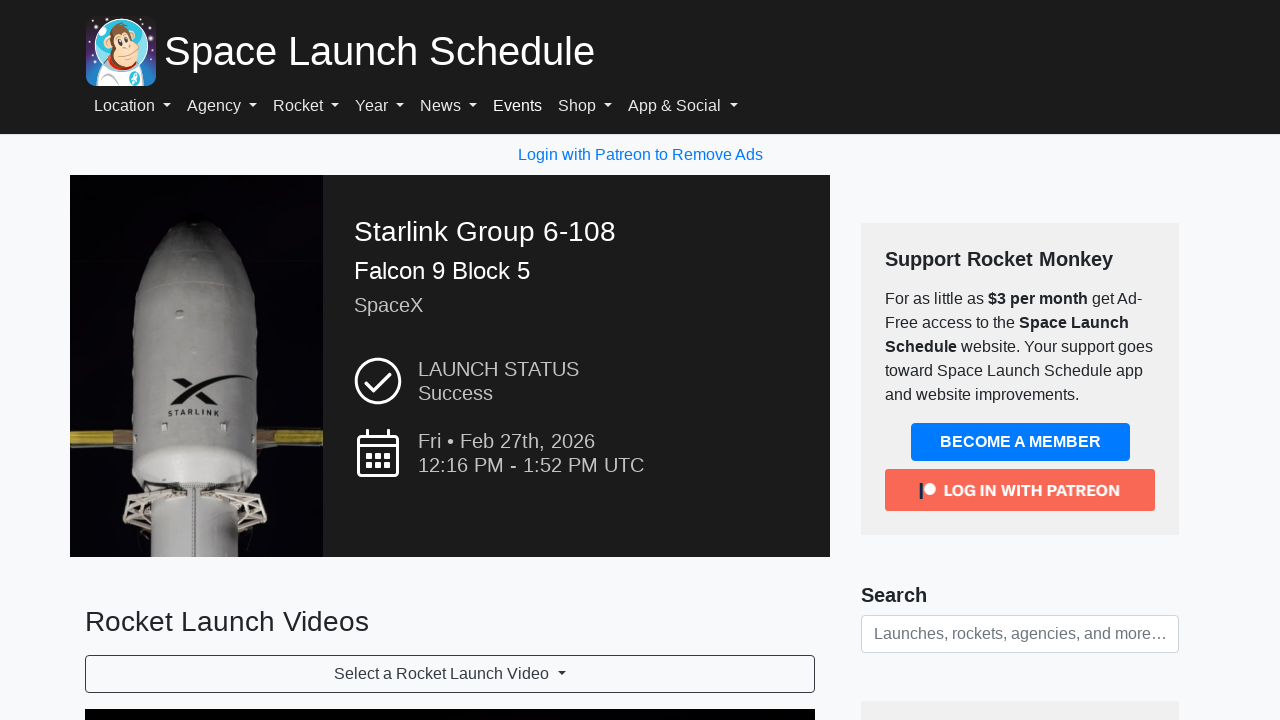